Tests handling of JavaScript alert dialogs by clicking a button that triggers an alert and accepting the dialog.

Starting URL: https://demoqa.com/alerts

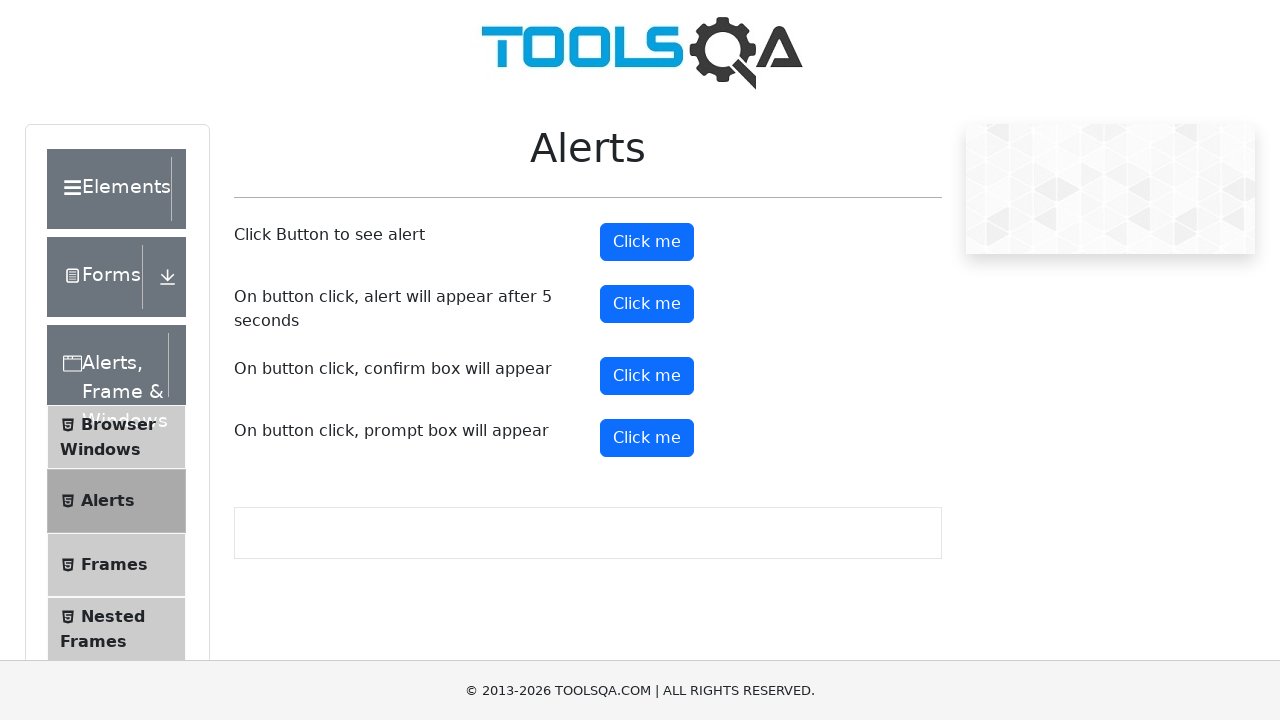

Set up dialog handler to accept alerts
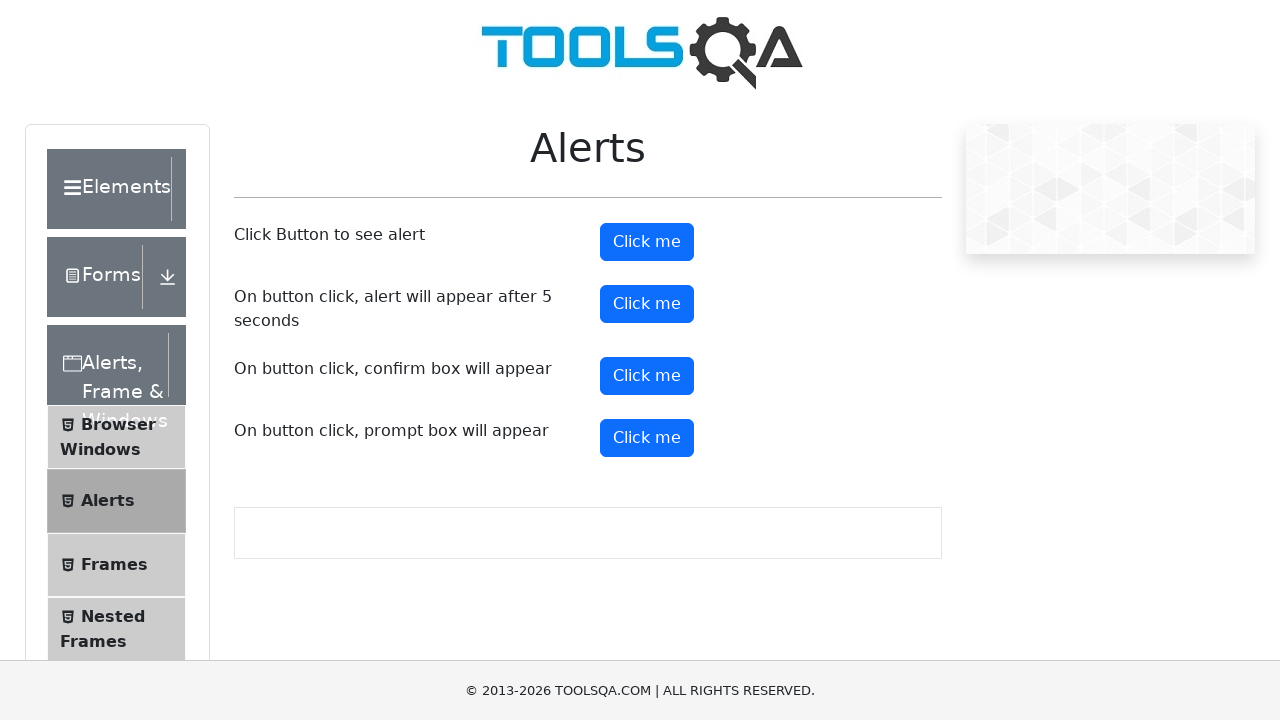

Clicked alert button to trigger JavaScript alert at (647, 242) on #alertButton
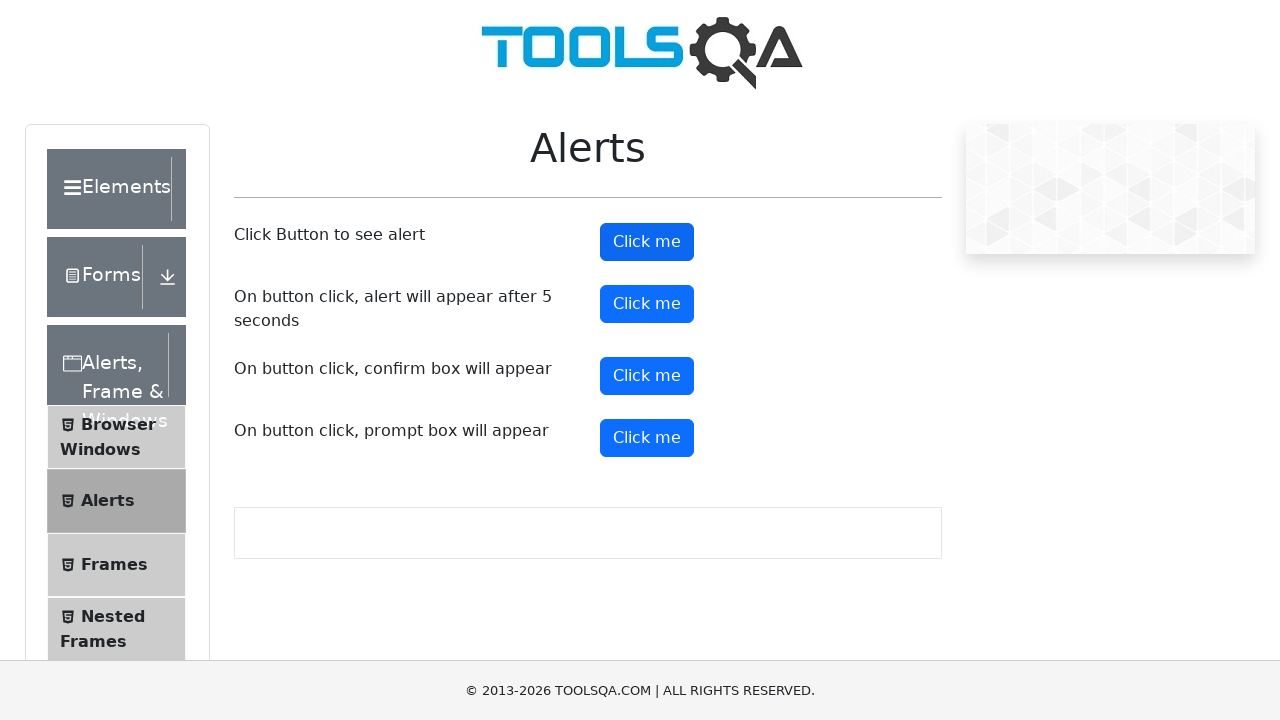

Waited for alert dialog to be handled
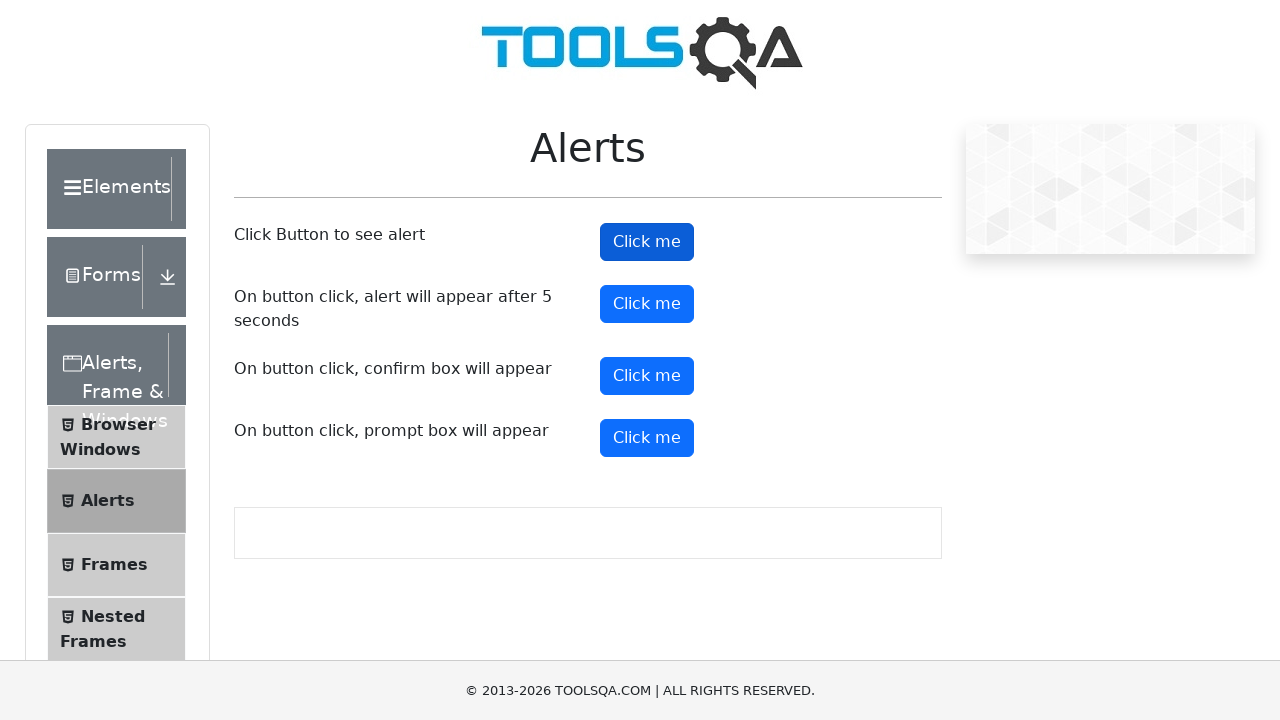

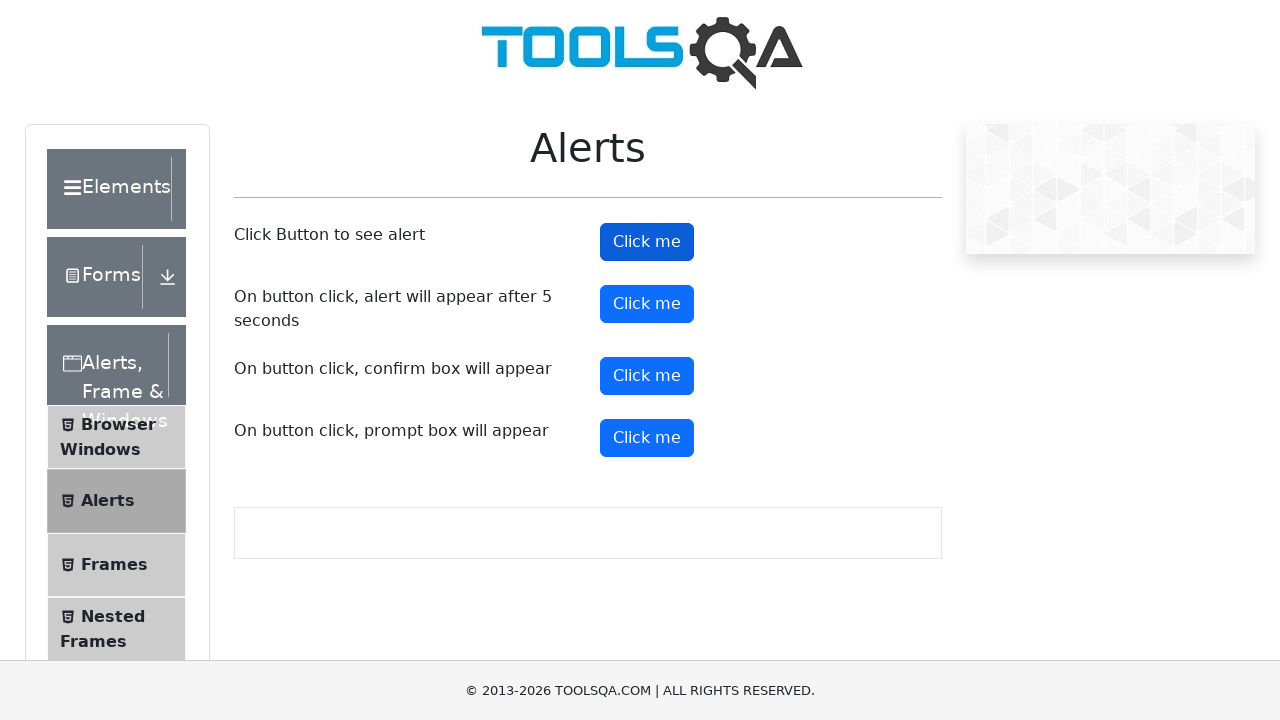